Tests alert handling functionality by clicking a button that triggers an alert and accepting it

Starting URL: https://demo.automationtesting.in/Alerts.html

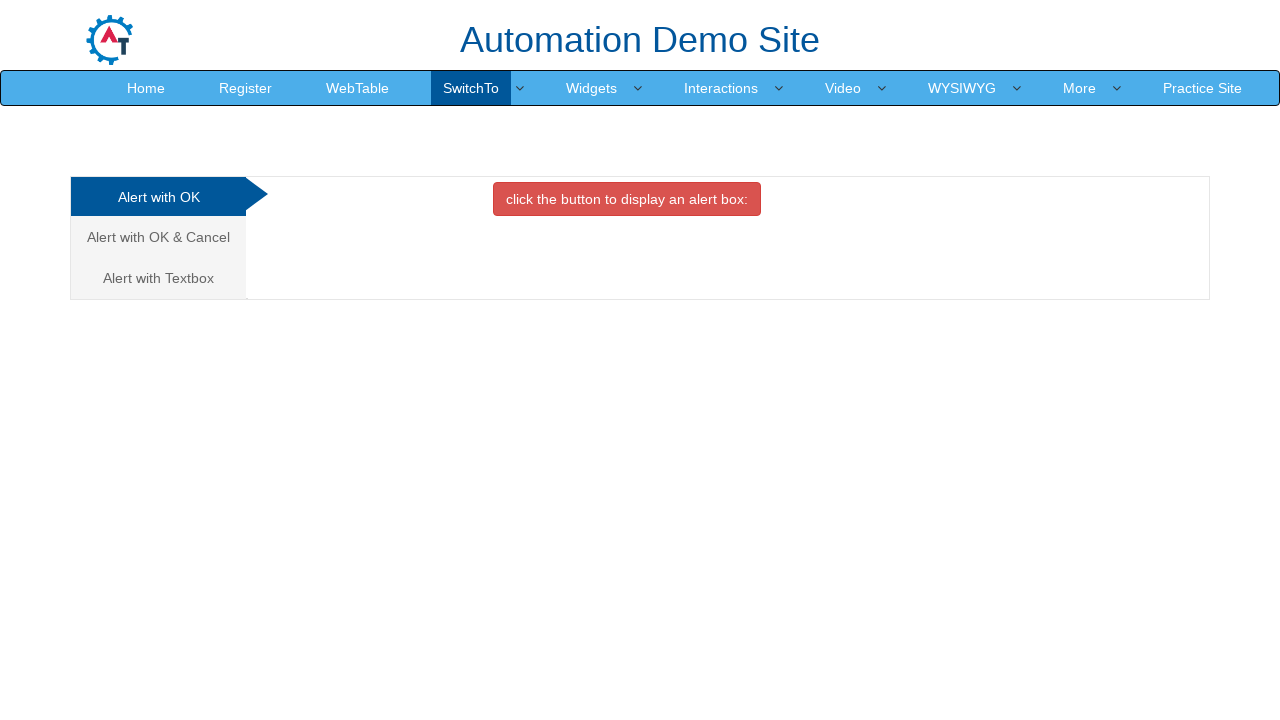

Clicked button to trigger alert at (627, 199) on xpath=//*[@id="OKTab"]/button
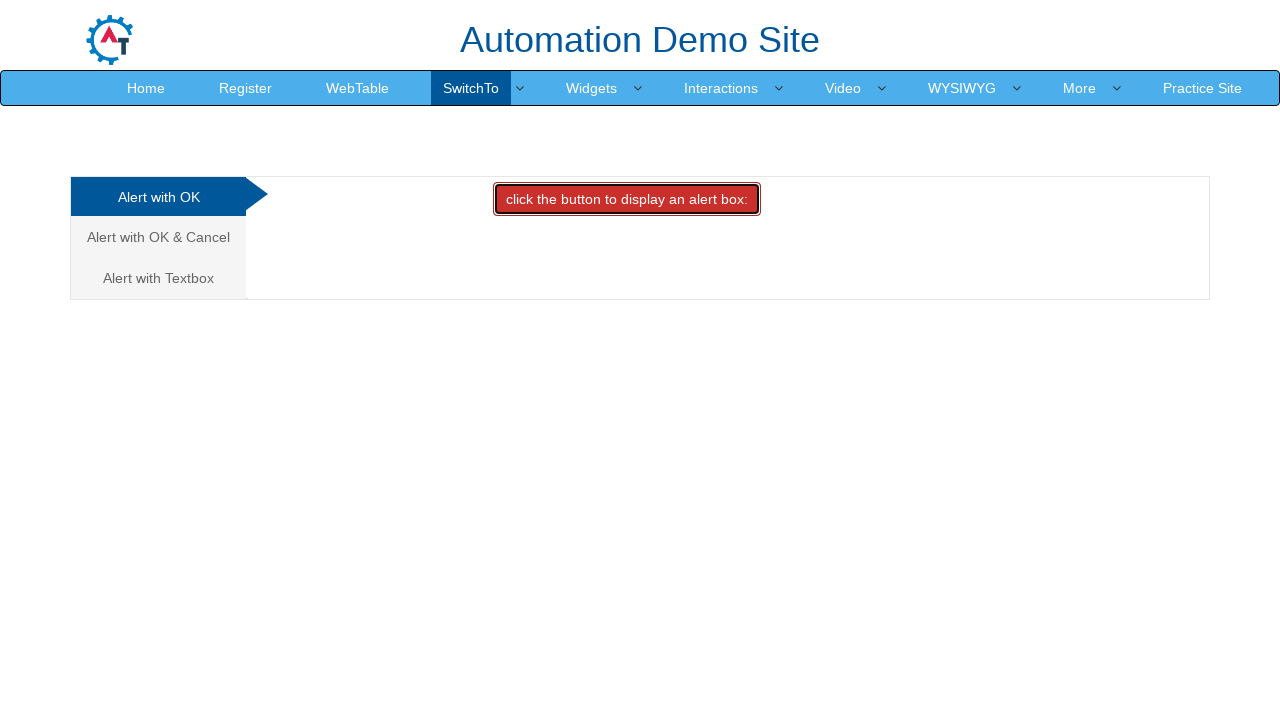

Alert handler registered to accept dialogs
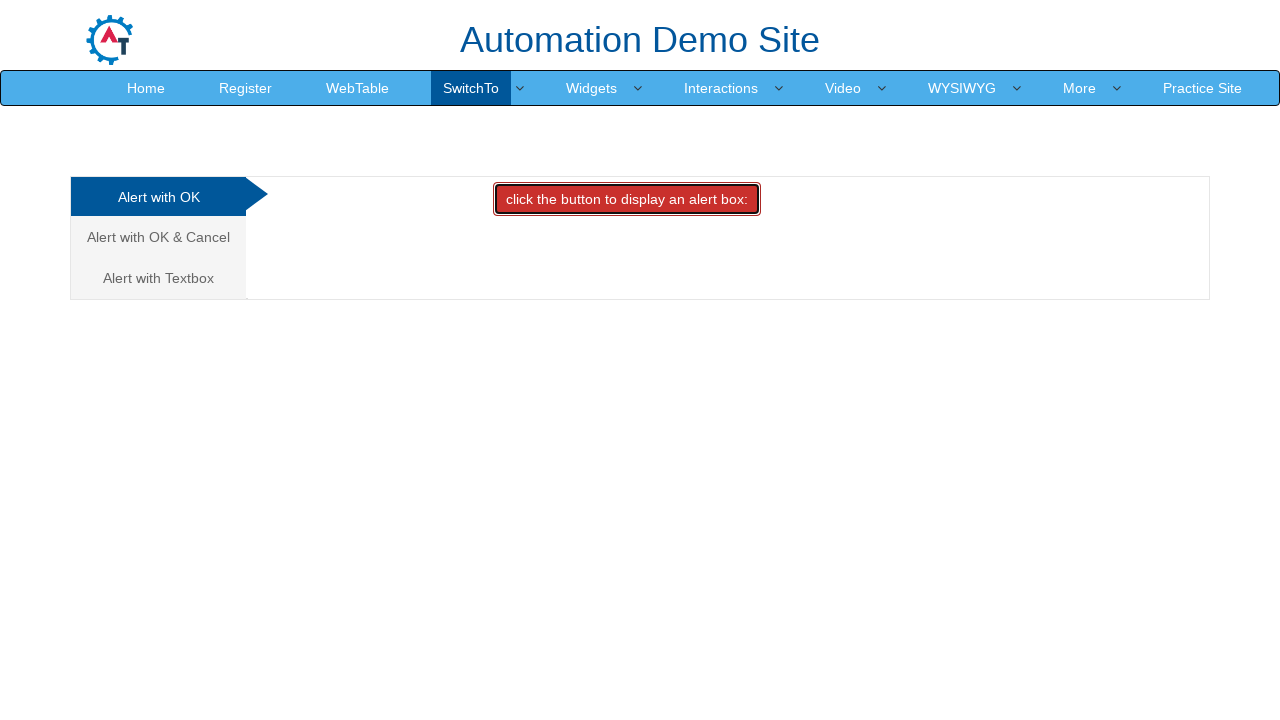

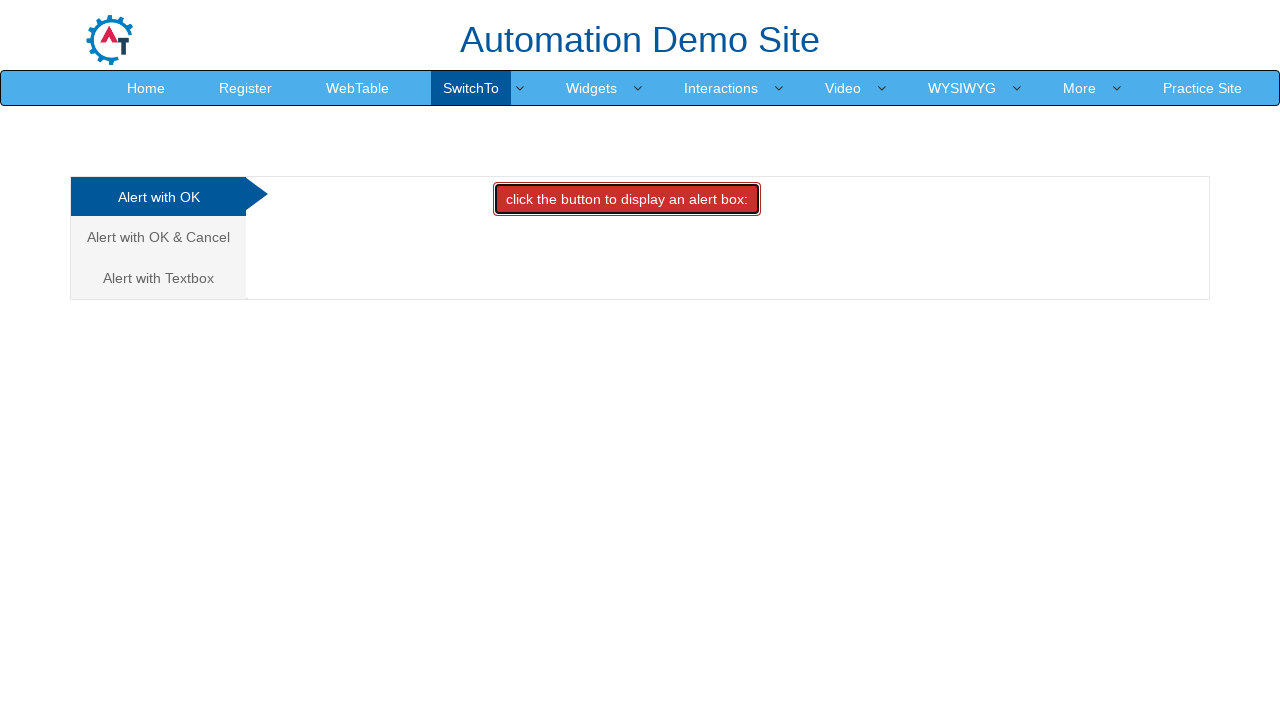